Tests confirmation alert handling by navigating to the confirmation alert section and dismissing the dialog

Starting URL: http://demo.automationtesting.in/Alerts.html

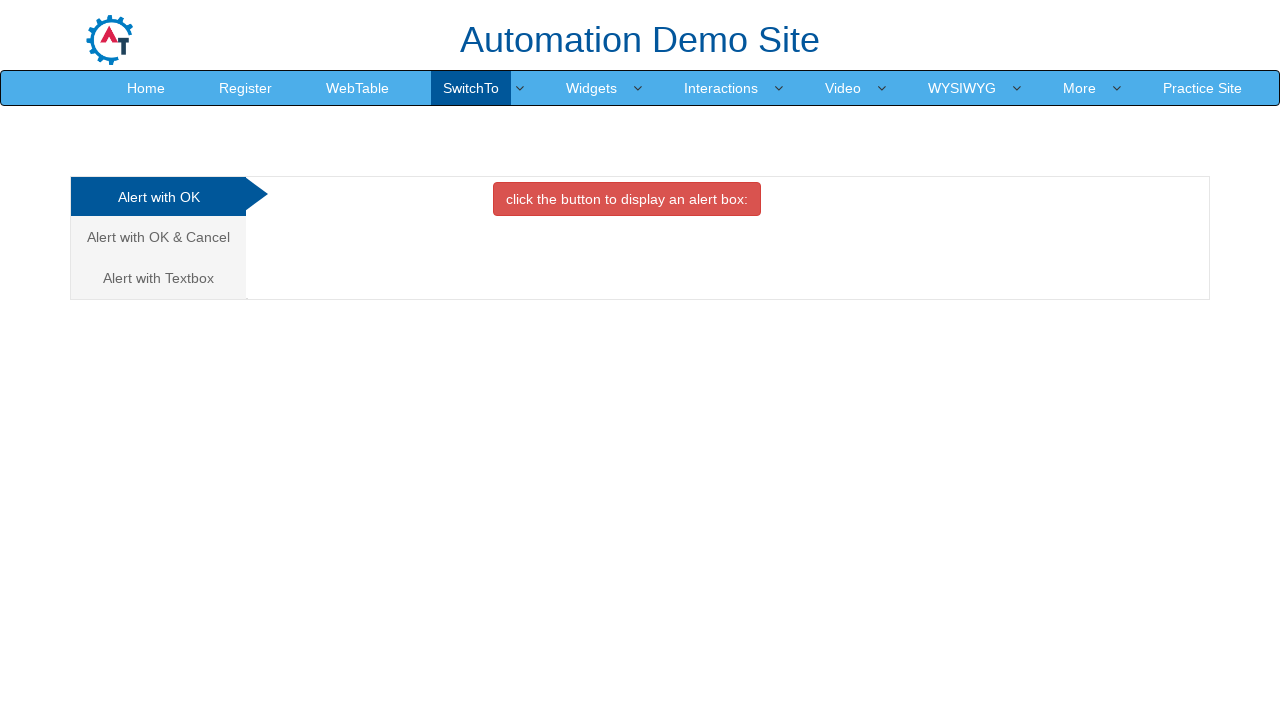

Clicked on 'Alert with OK & Cancel' tab at (158, 237) on xpath=//a[contains(text(),'Alert with OK & Cancel')]
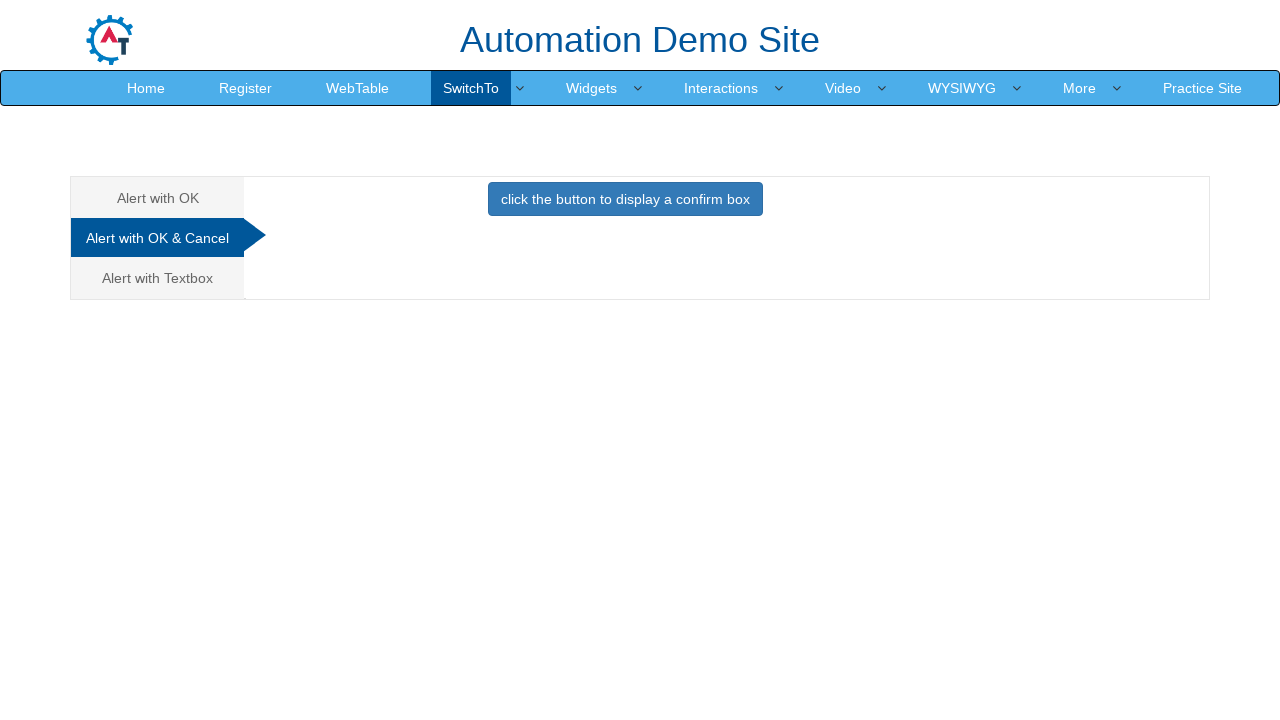

Clicked button to display confirmation dialog at (625, 199) on xpath=//button[contains(text(),'click the button to display a confirm box')]
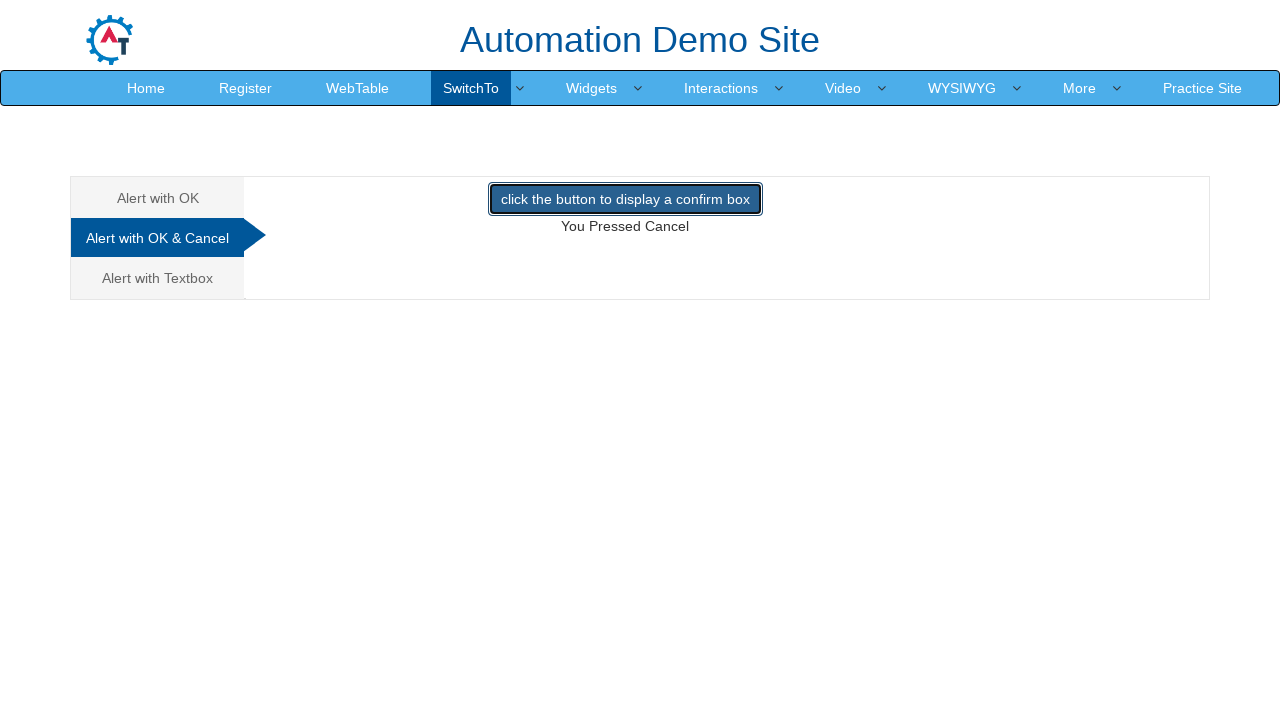

Set up dialog handler to dismiss confirmation alert
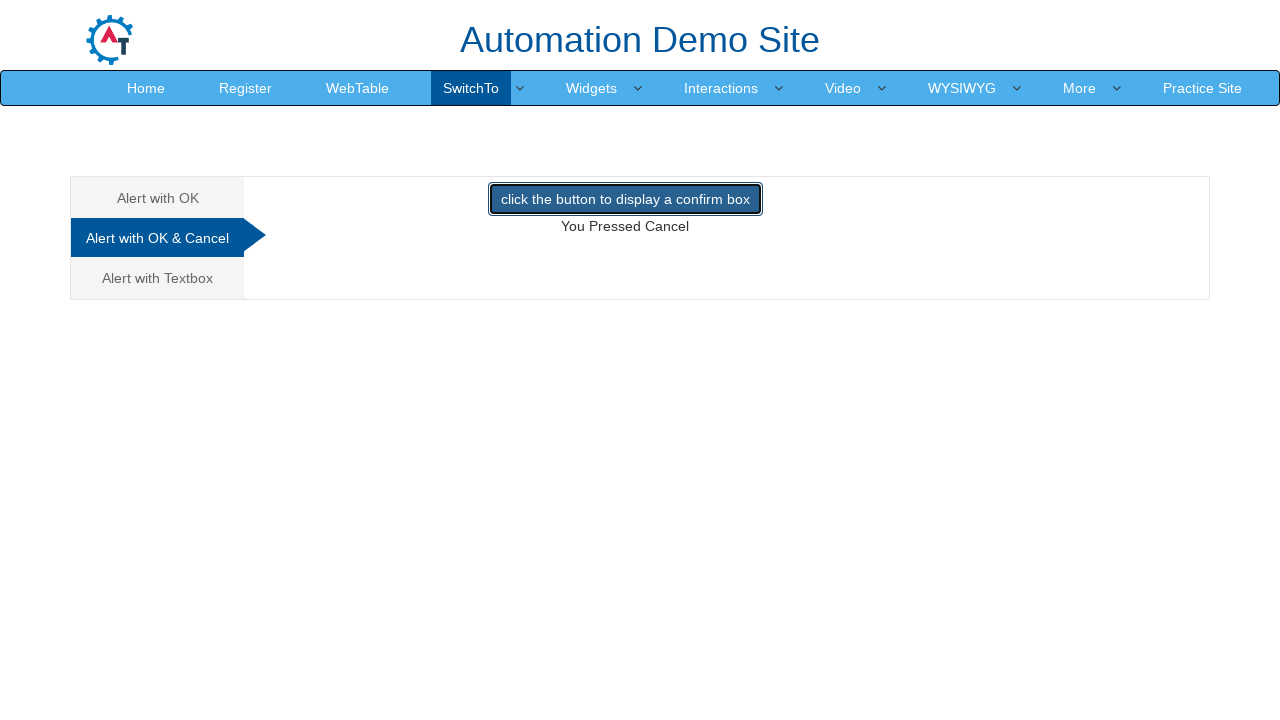

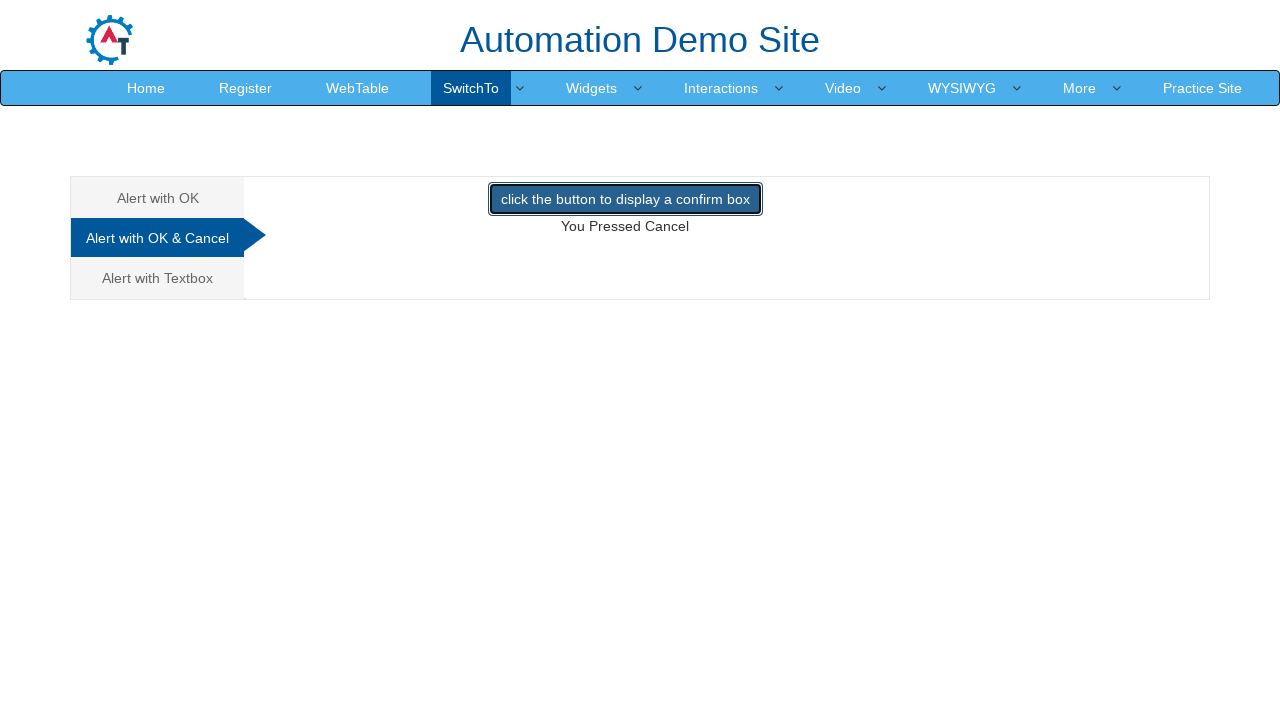